Tests TodoMVC Backbone.js implementation by adding multiple todo items and toggling their completion status

Starting URL: https://todomvc.com

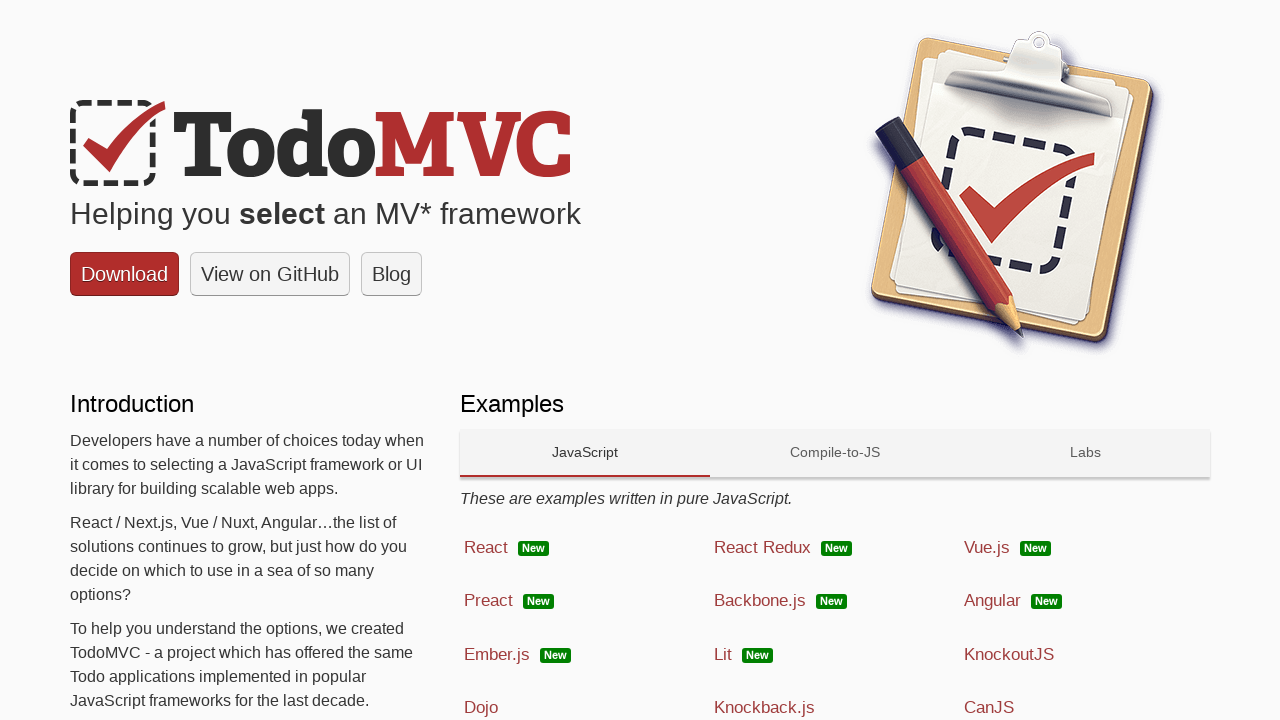

Clicked on Backbone.js link to open TodoMVC implementation at (760, 601) on text=Backbone.js
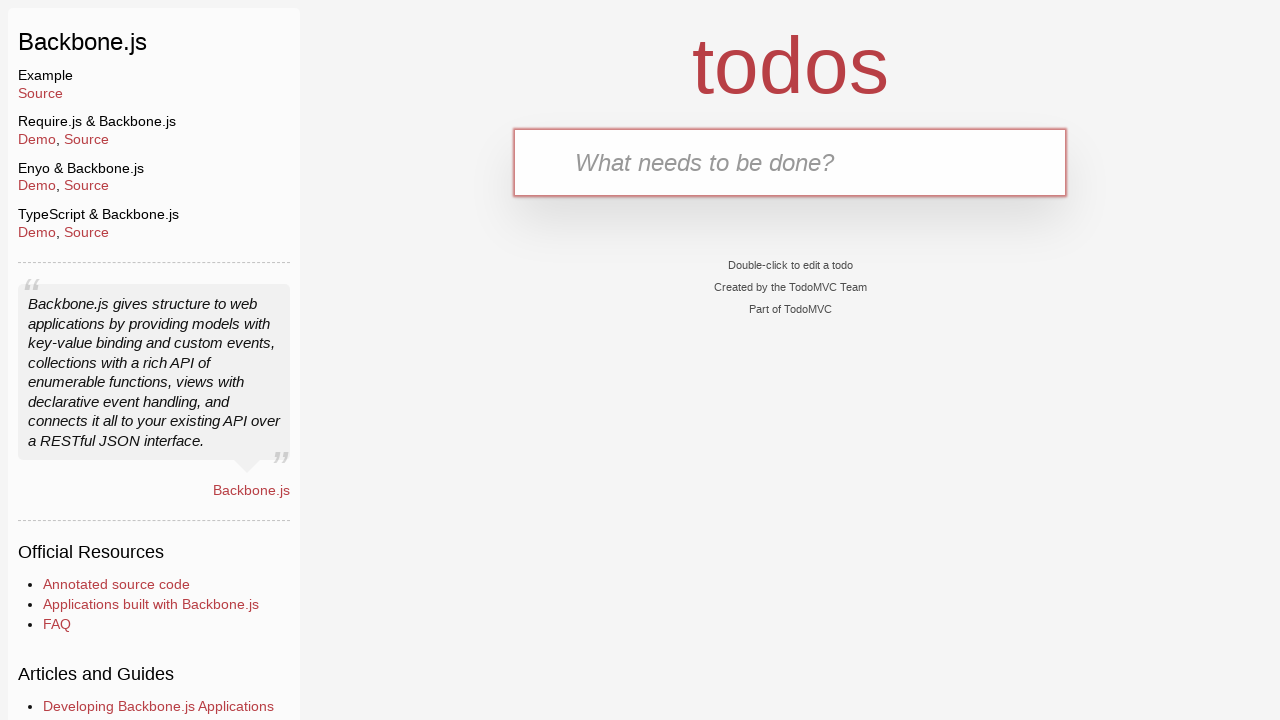

Todo app loaded and new-todo input field is visible
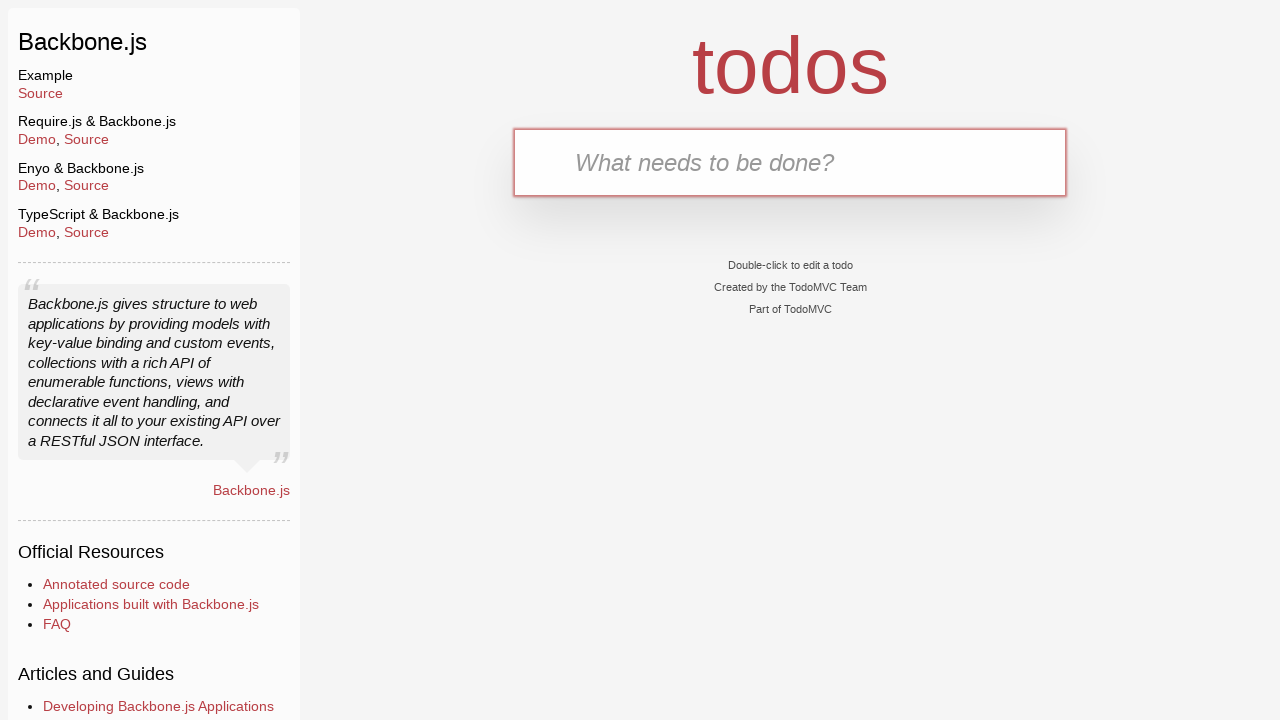

Filled new-todo input with 'eat' on .new-todo
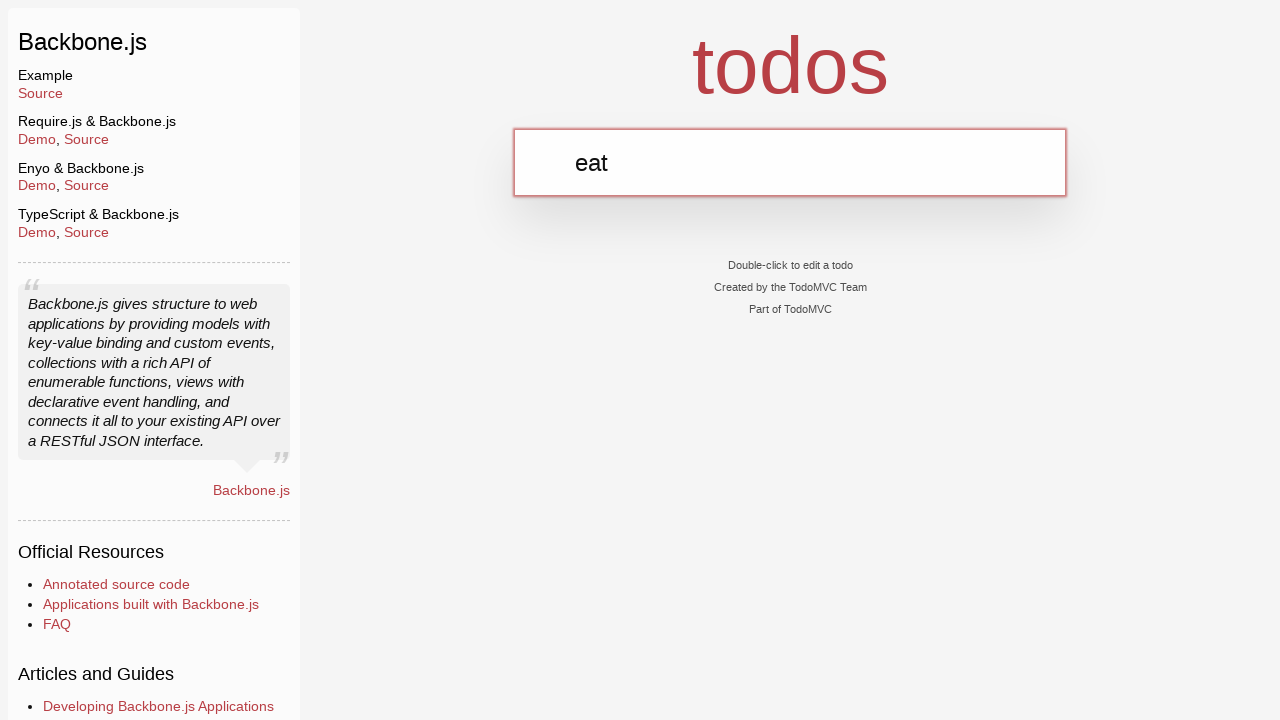

Pressed Enter to add todo item 'eat' on .new-todo
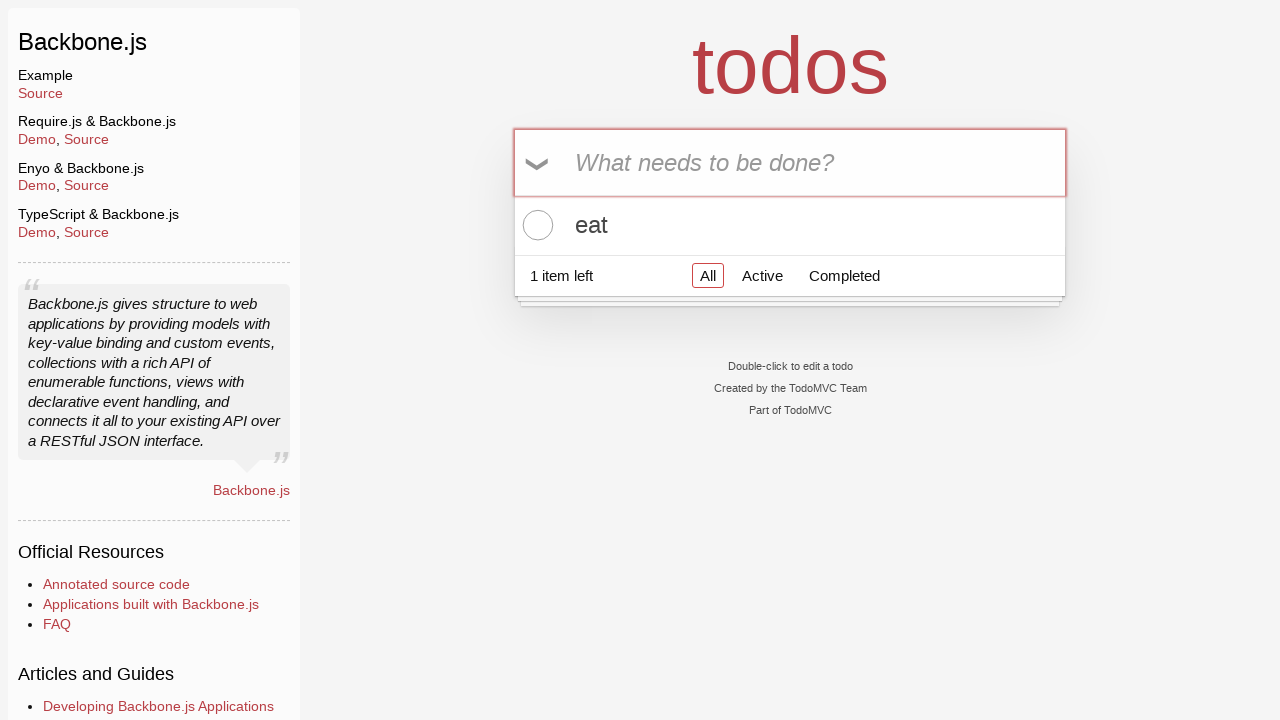

Filled new-todo input with 'sleep' on .new-todo
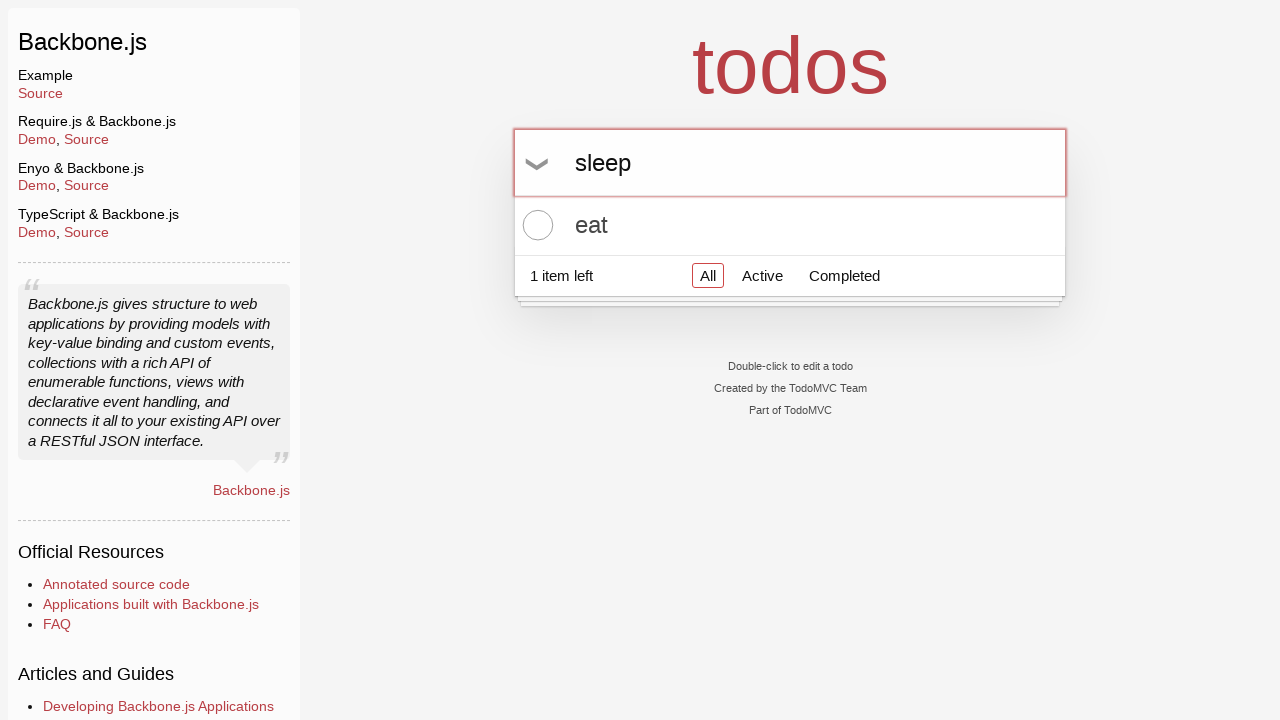

Pressed Enter to add todo item 'sleep' on .new-todo
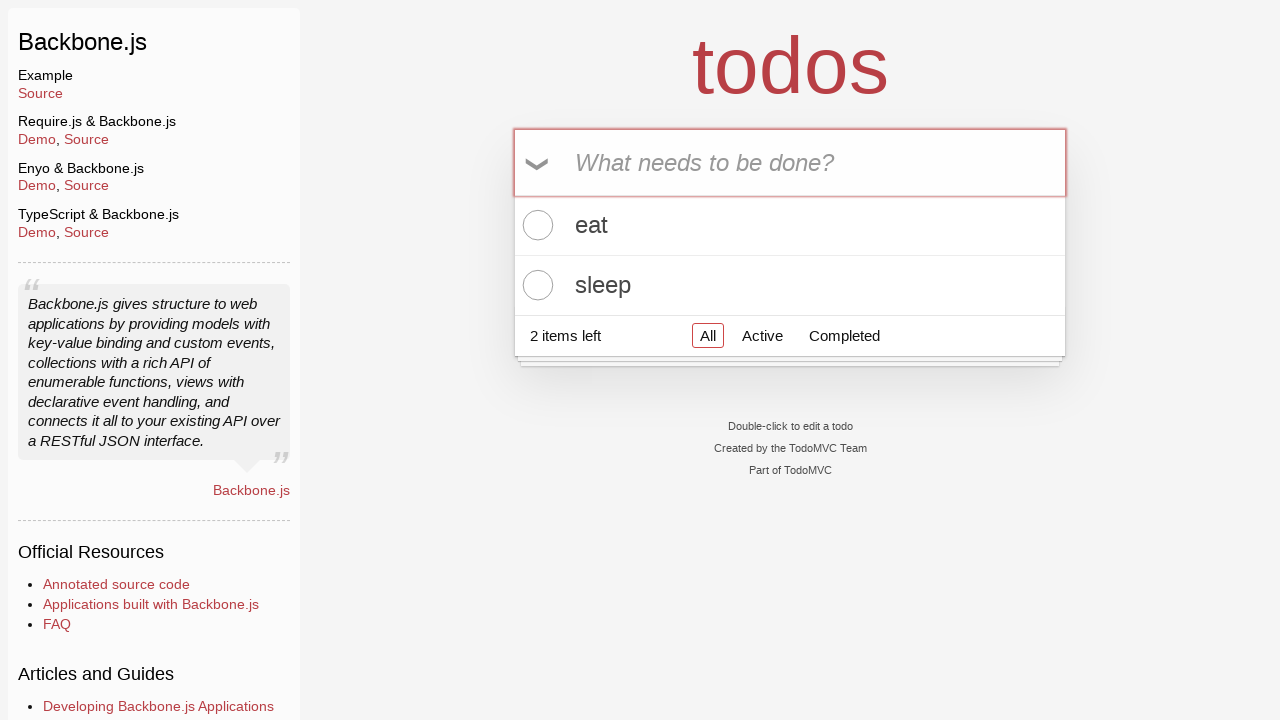

Filled new-todo input with 'code' on .new-todo
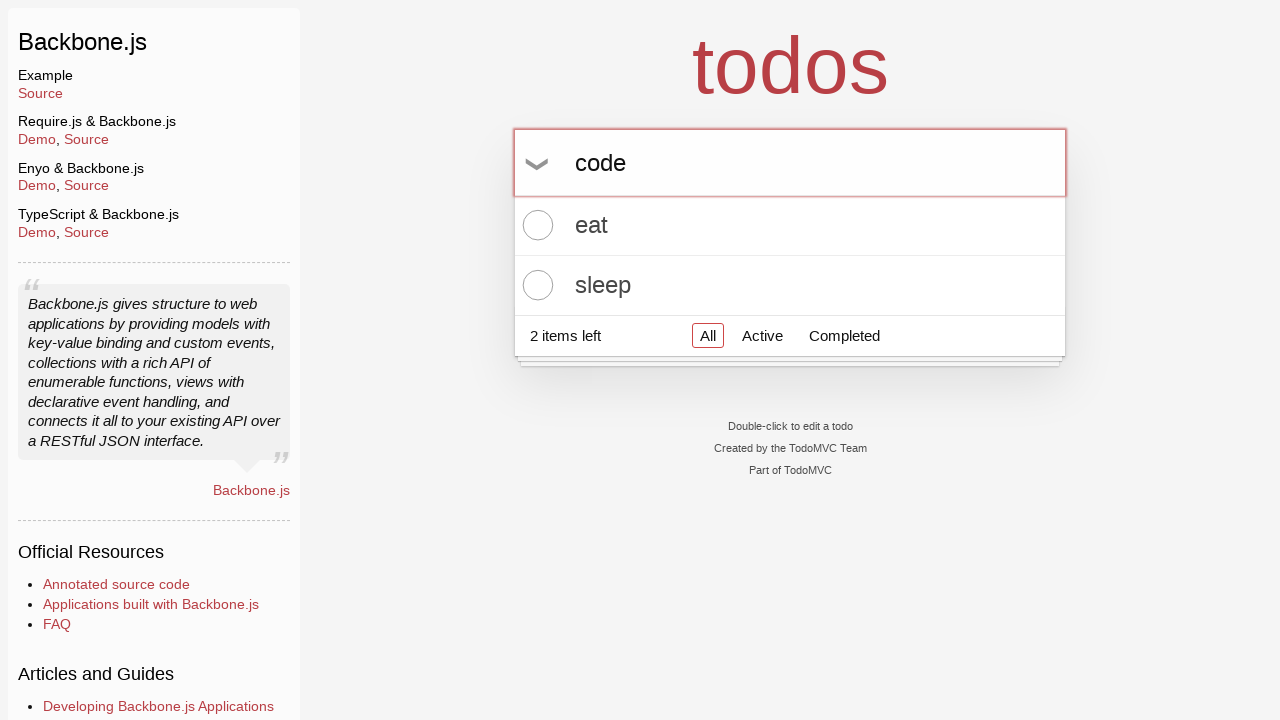

Pressed Enter to add todo item 'code' on .new-todo
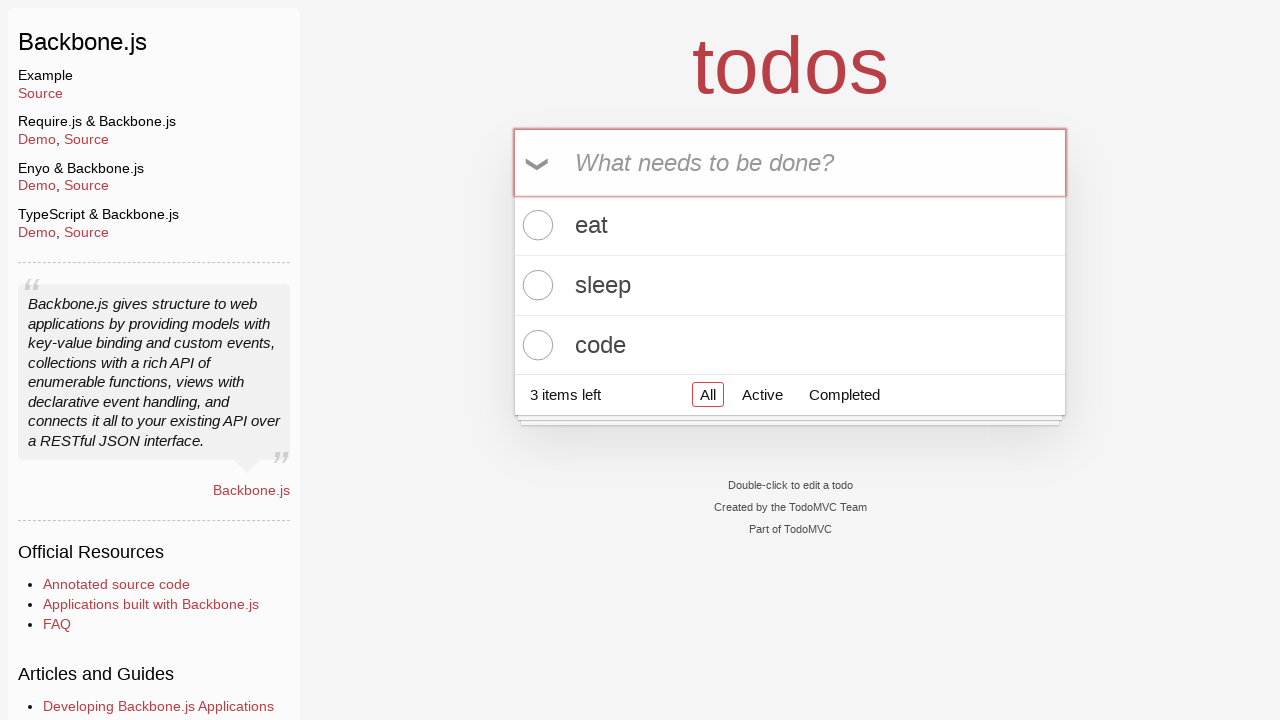

Filled new-todo input with 'repeat' on .new-todo
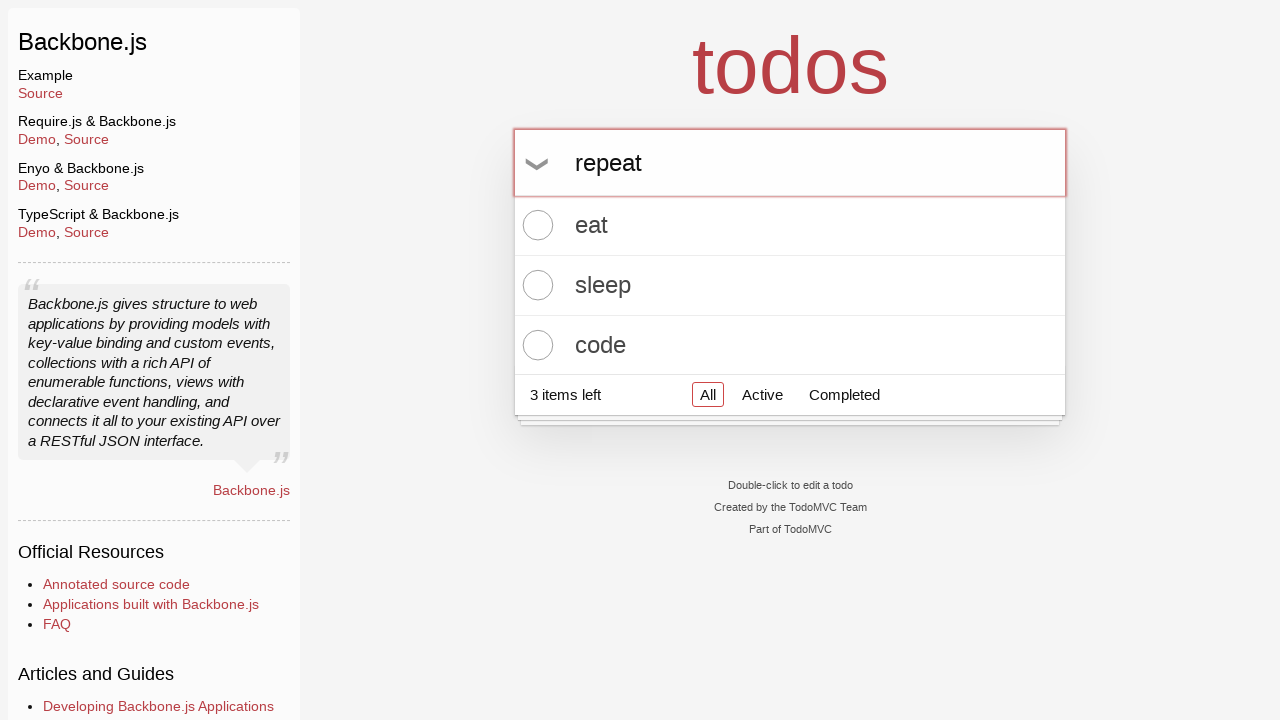

Pressed Enter to add todo item 'repeat' on .new-todo
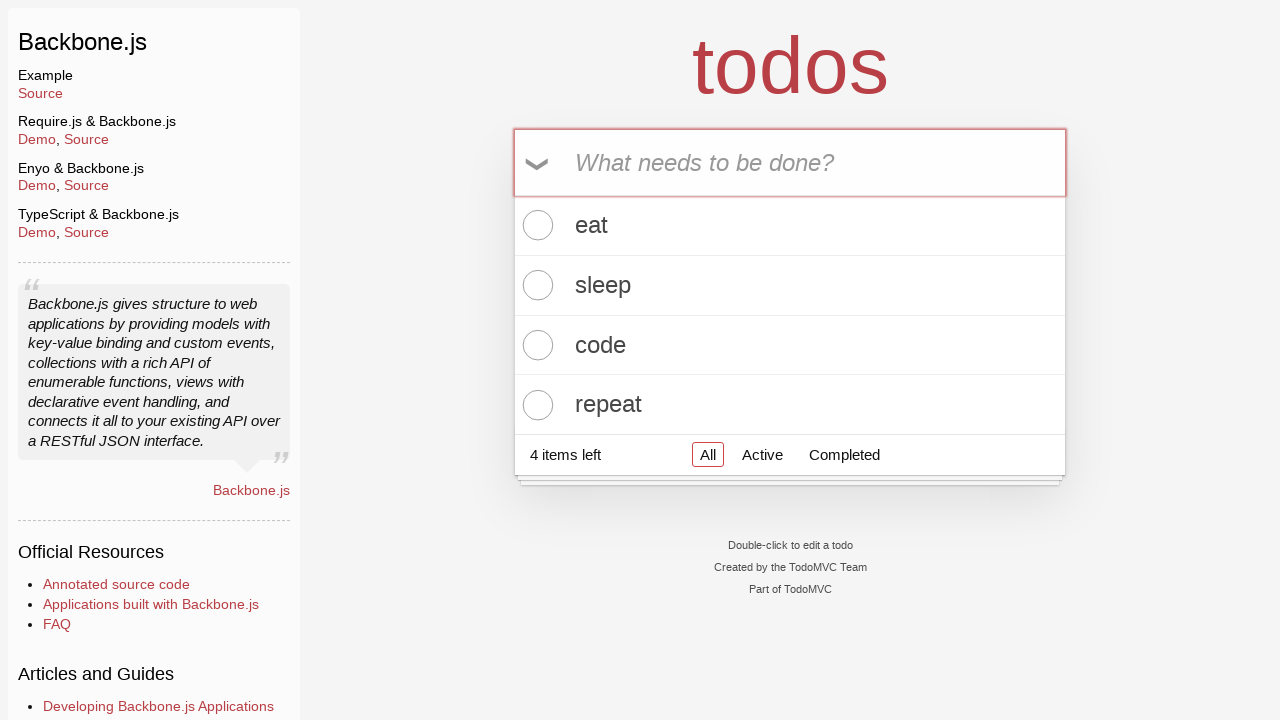

Clicked toggle checkbox on third todo item to mark as complete at (535, 345) on li:nth-child(3) .toggle
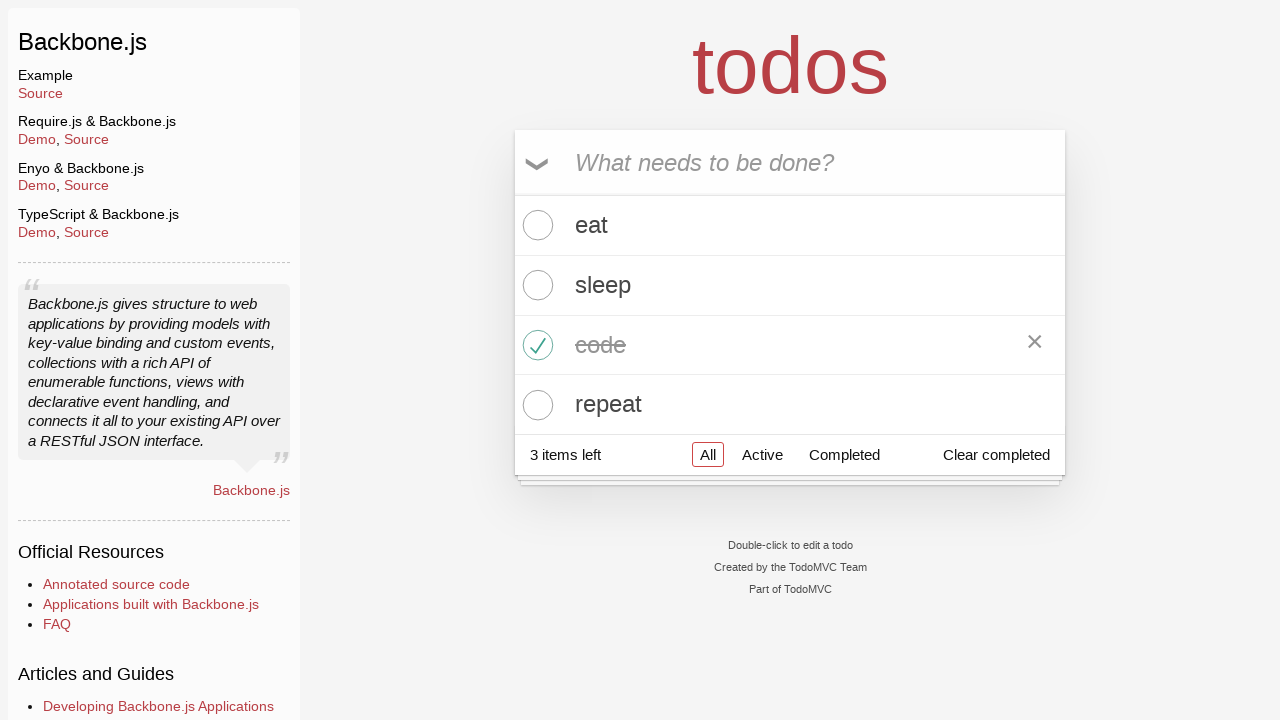

Waited 500ms for UI update
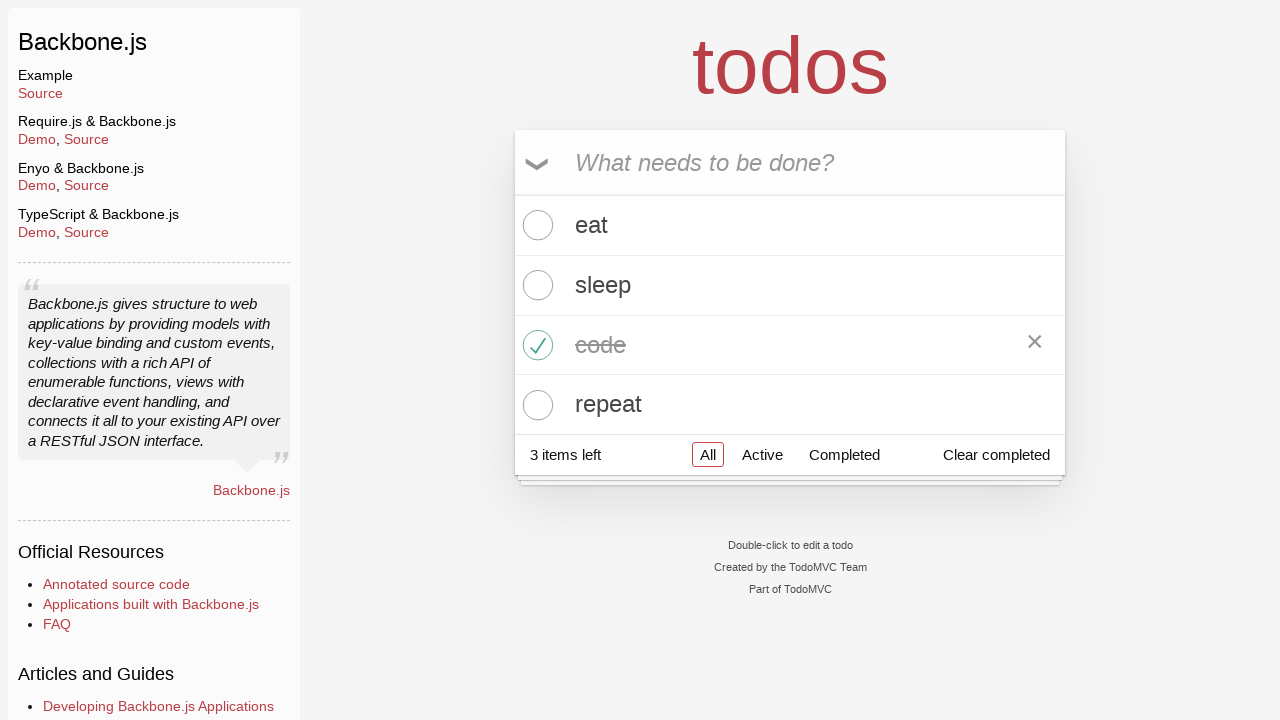

Clicked toggle checkbox on third todo item again to mark as incomplete at (535, 345) on li:nth-child(3) .toggle
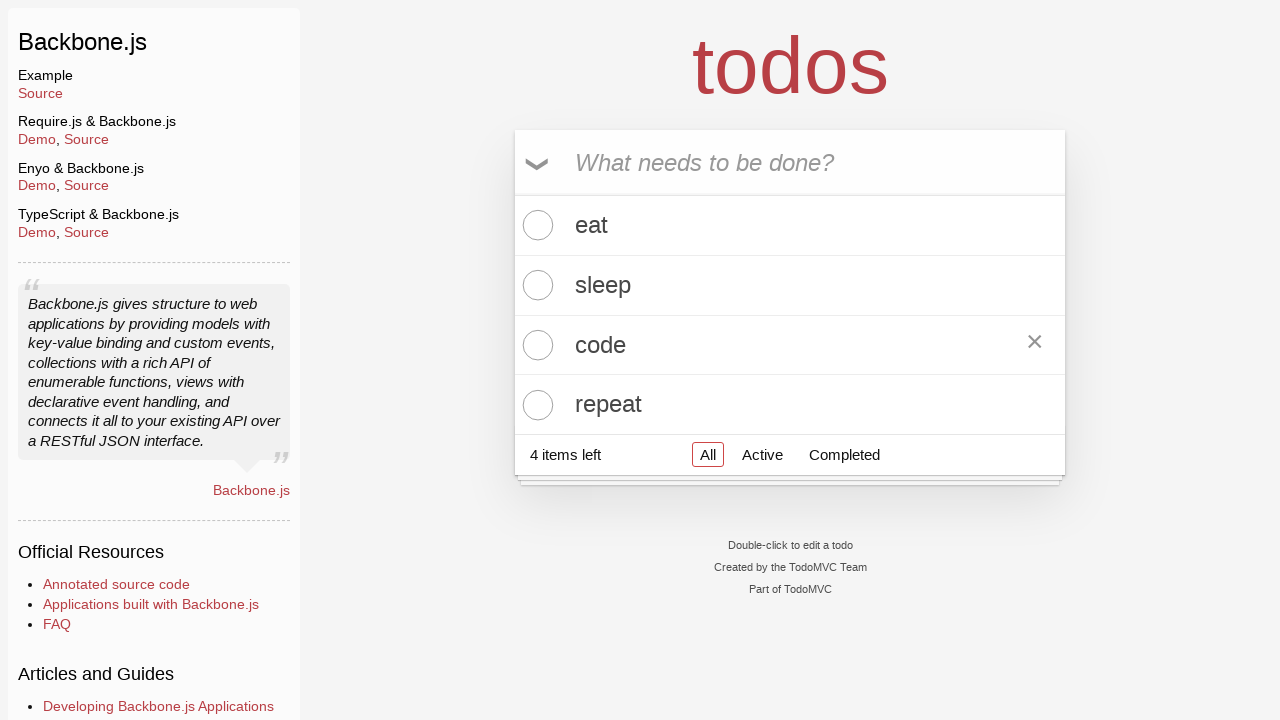

Counter updated to show 4 total todo items
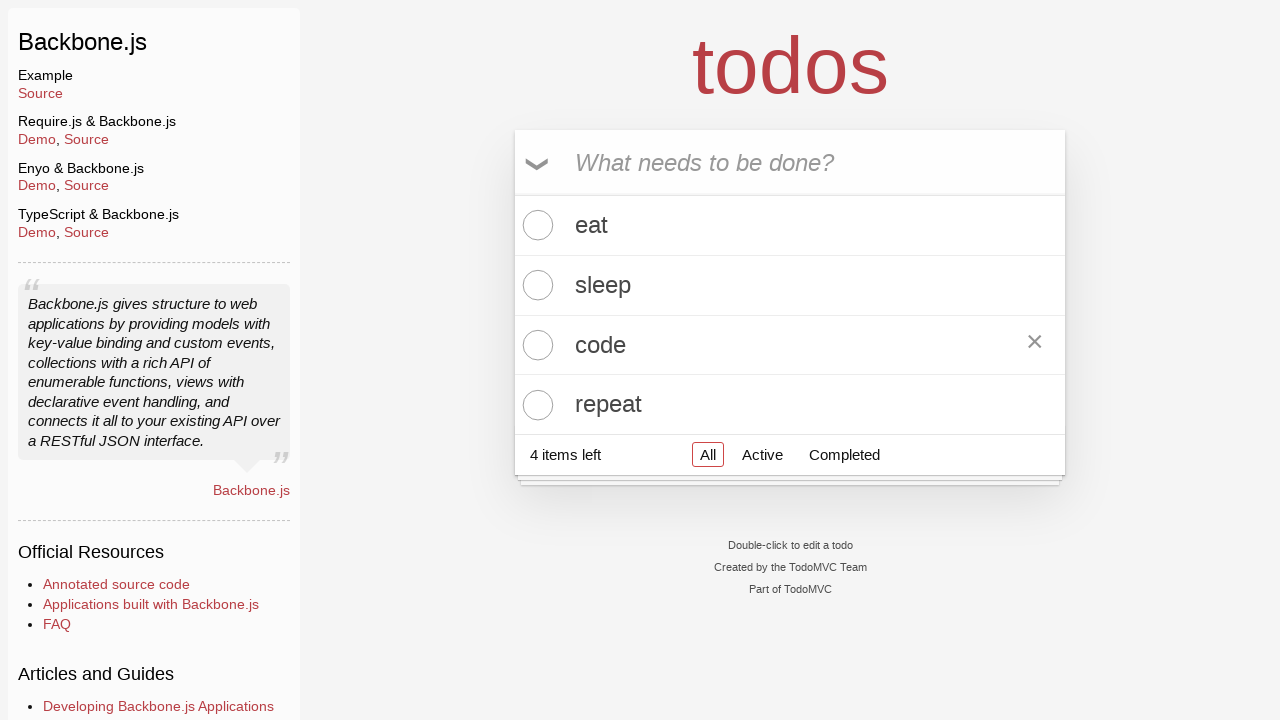

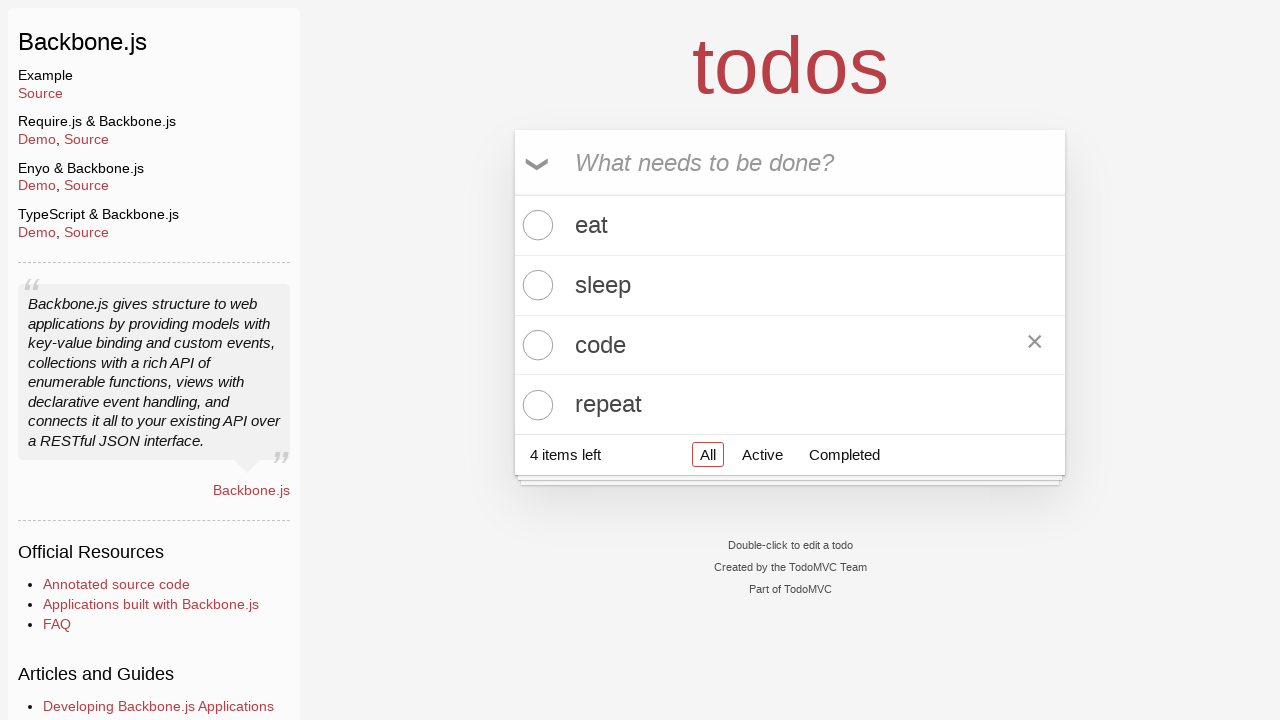